Navigates through pages and verifies an h1 element exists on the page

Starting URL: https://teserat.github.io/welcome/

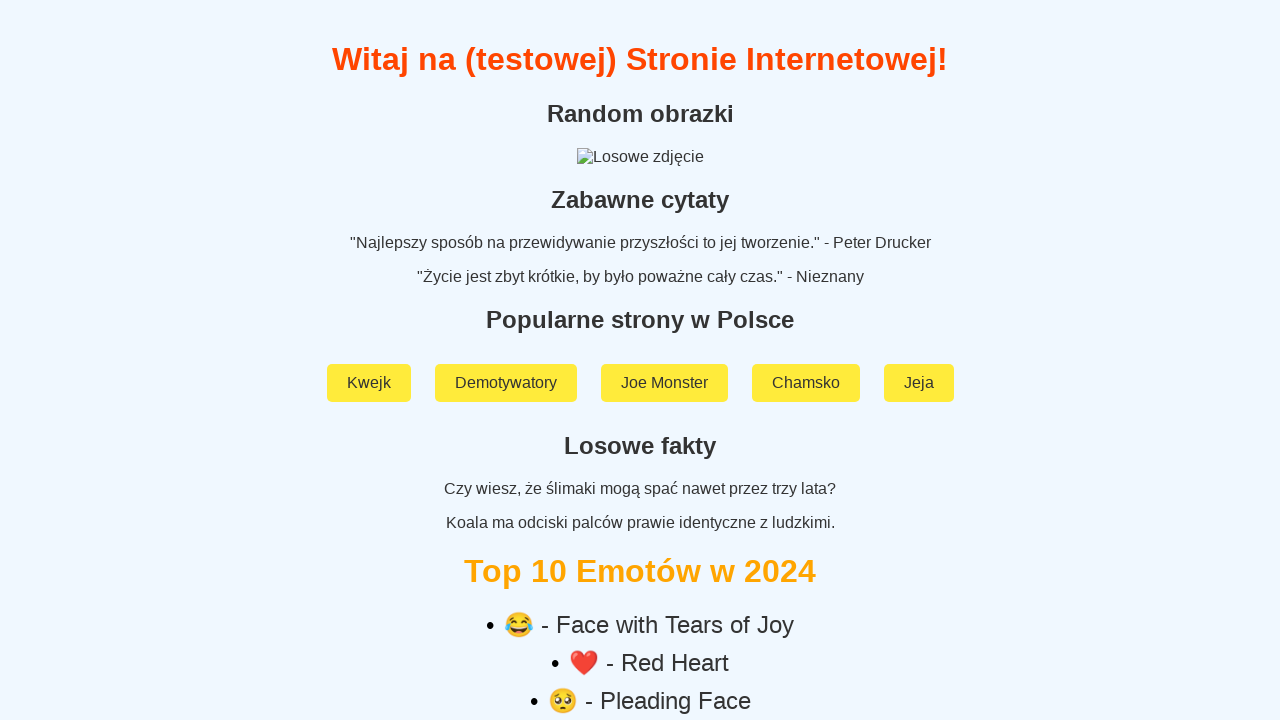

Clicked on 'Rozchodniak' link at (640, 592) on a:text('Rozchodniak')
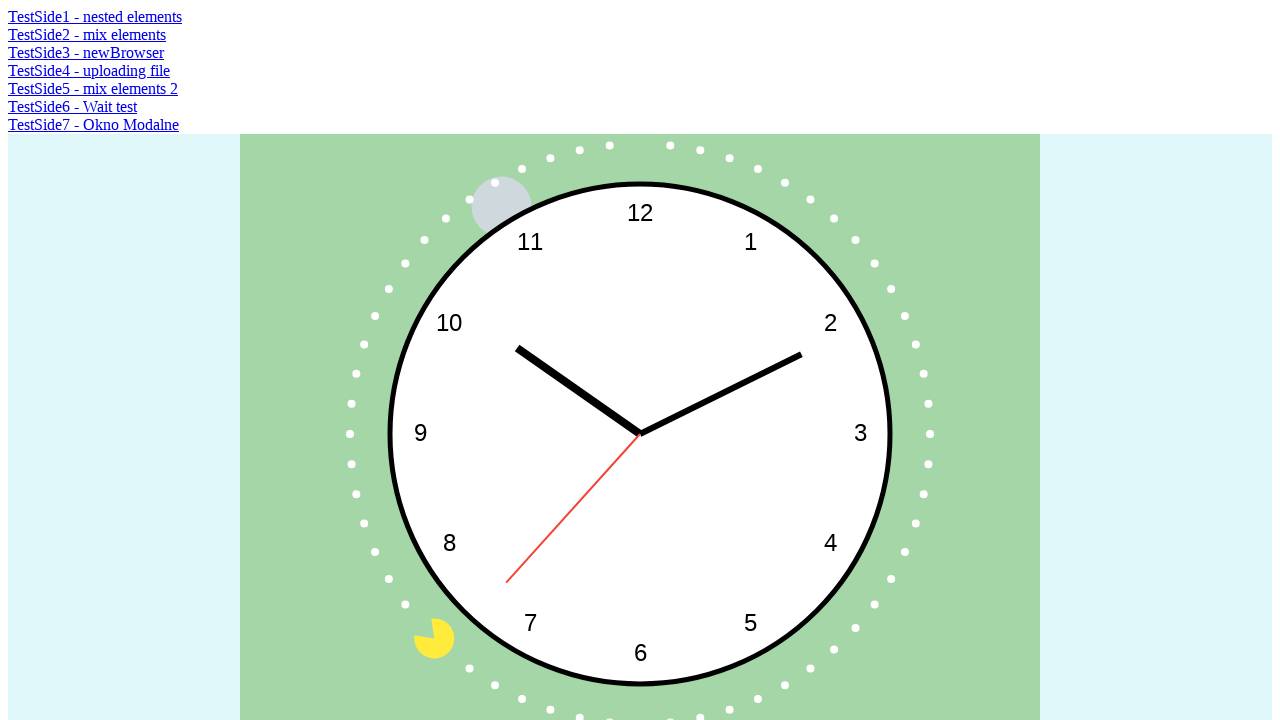

Clicked on 'TestSide5 - mix elements 2' link at (93, 88) on a:text('TestSide5 - mix elements 2')
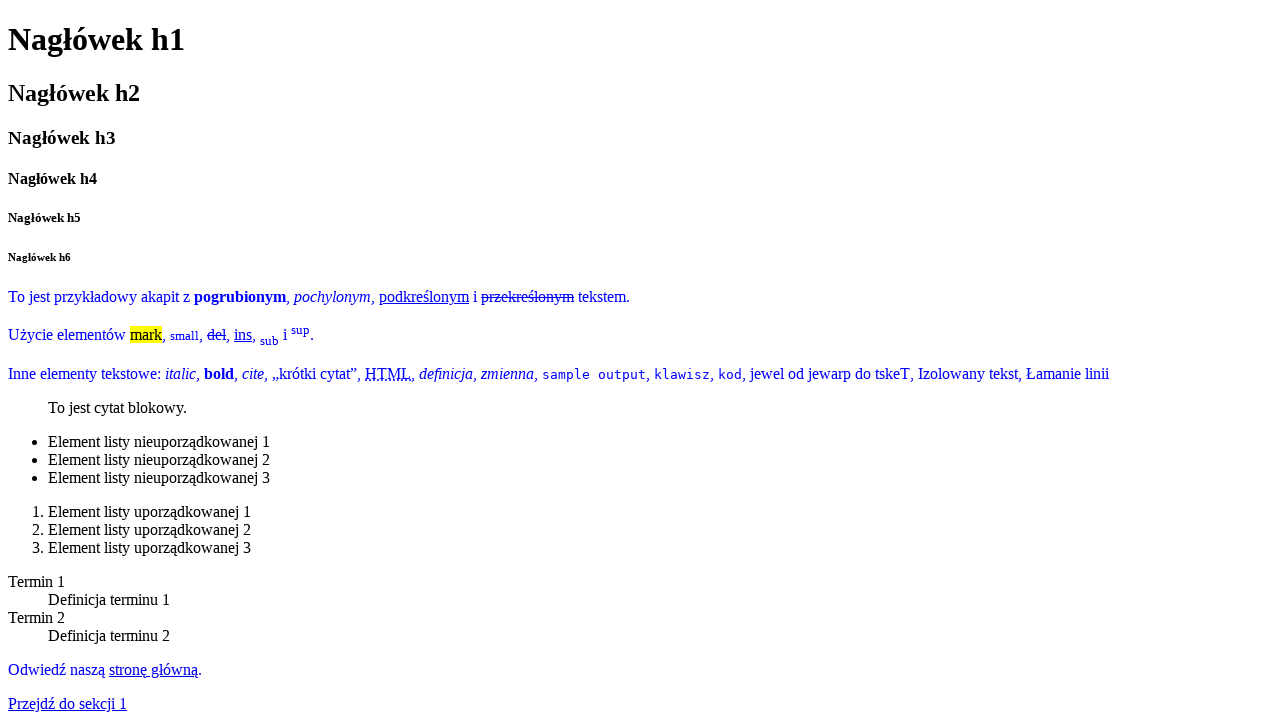

Verified h1 element exists on the page
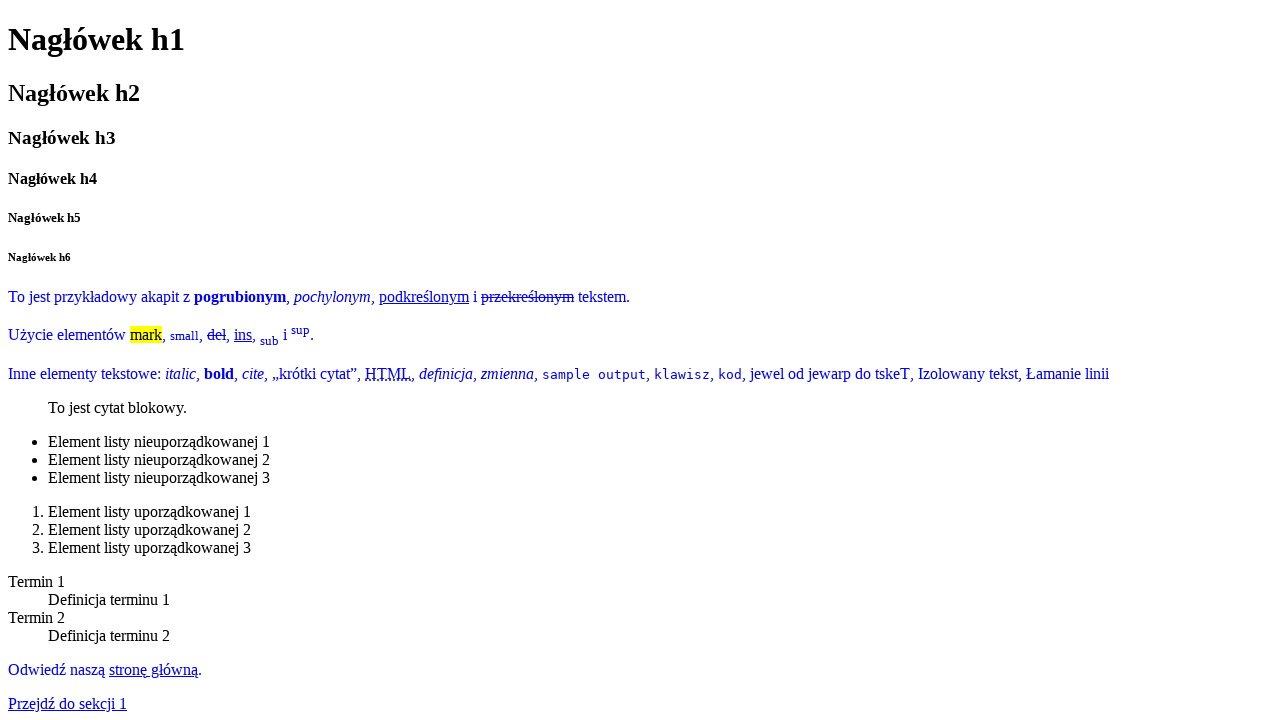

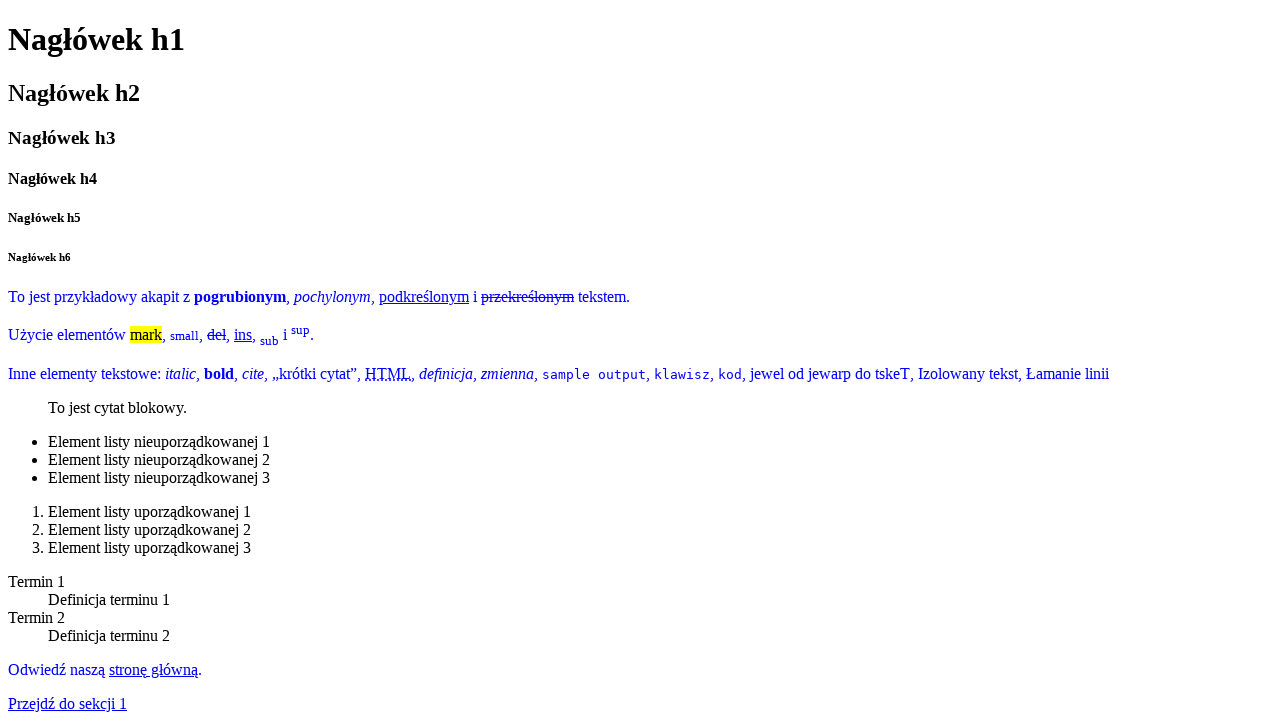